Navigates to a form page and clicks the submit button using a CSS selector to target a specific form element

Starting URL: http://suninjuly.github.io/find_xpath_form

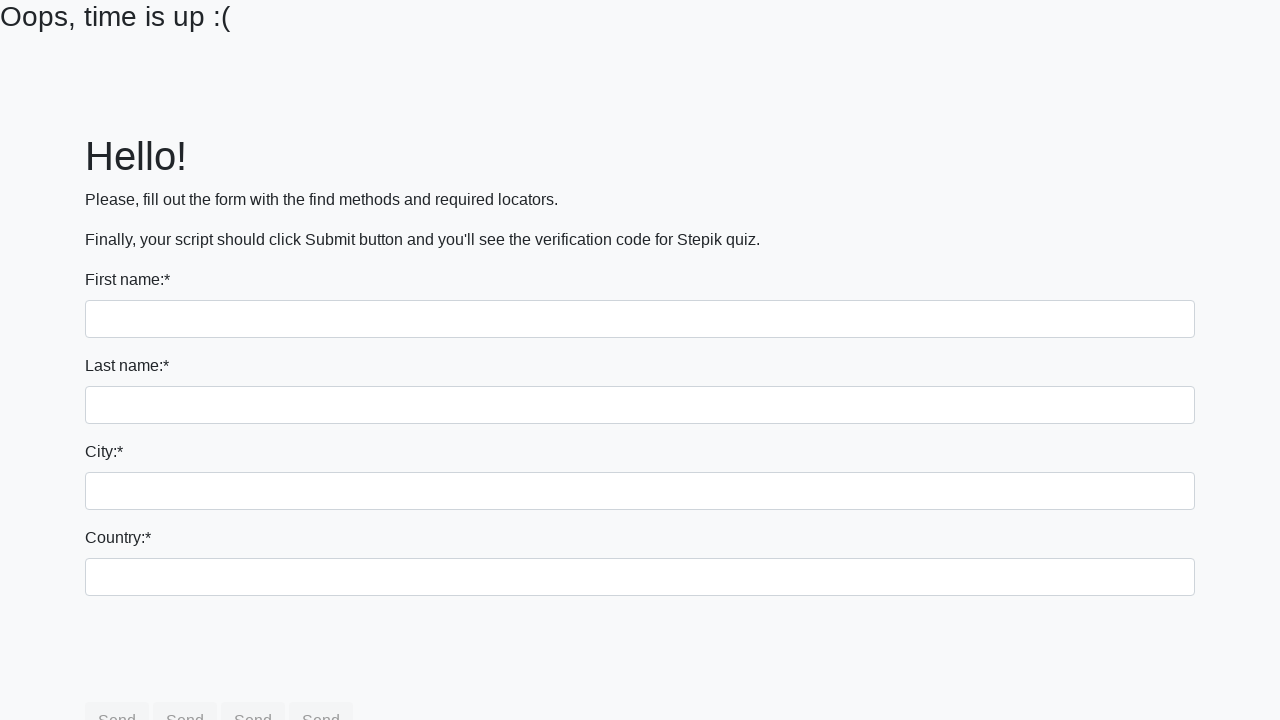

Navigated to form page at http://suninjuly.github.io/find_xpath_form
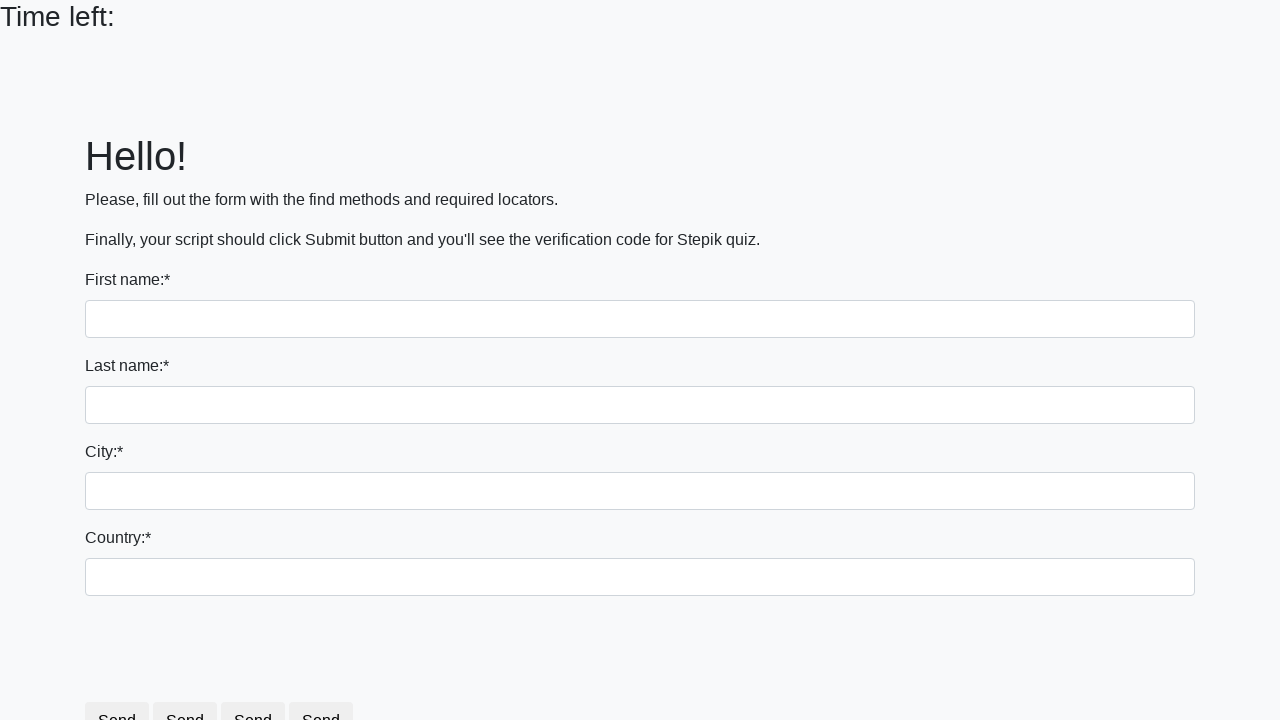

Clicked submit button using CSS selector to target specific form element at (259, 685) on form[action='#'] :nth-child(6) [type='submit']
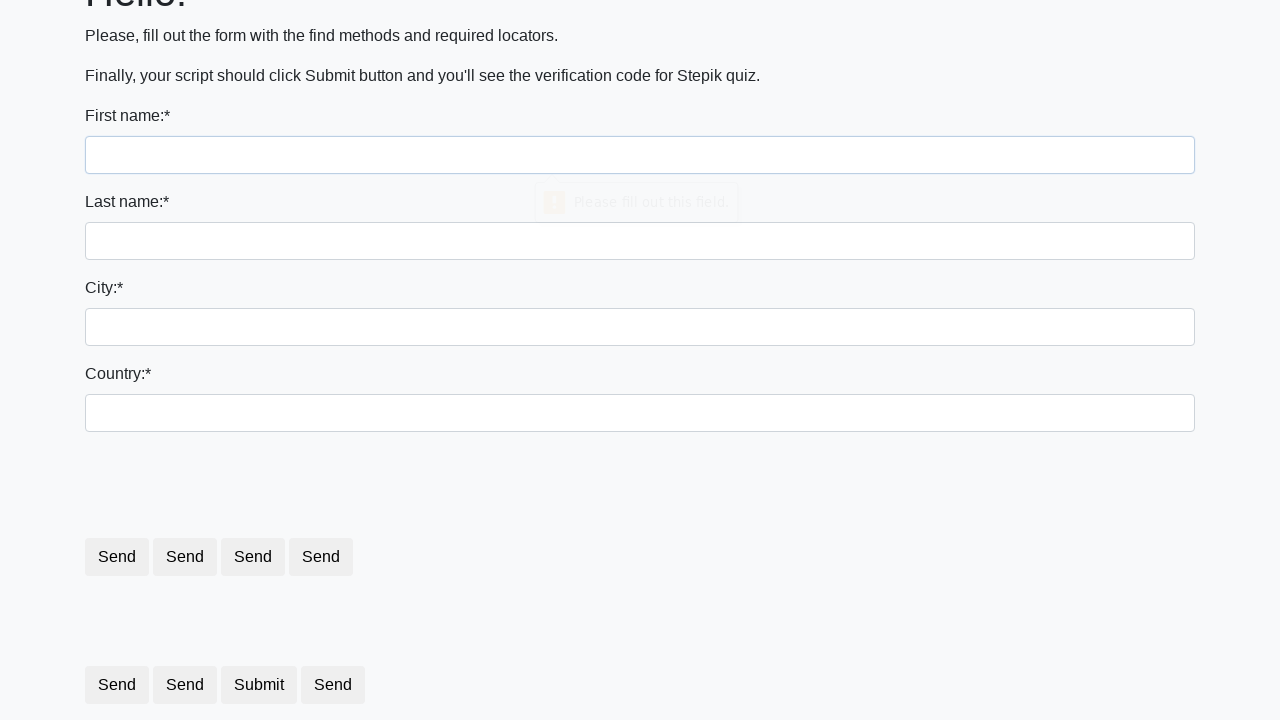

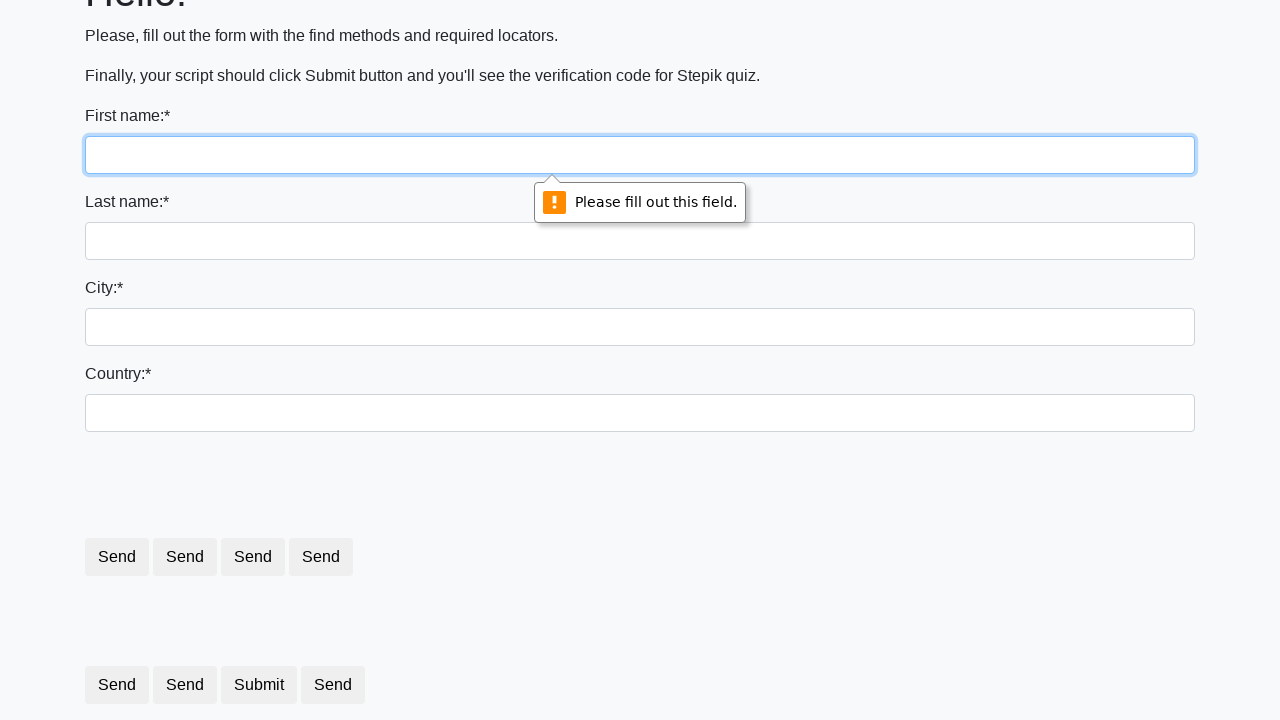